Tests marking all todo items as completed using the "Mark all as complete" checkbox.

Starting URL: https://demo.playwright.dev/todomvc

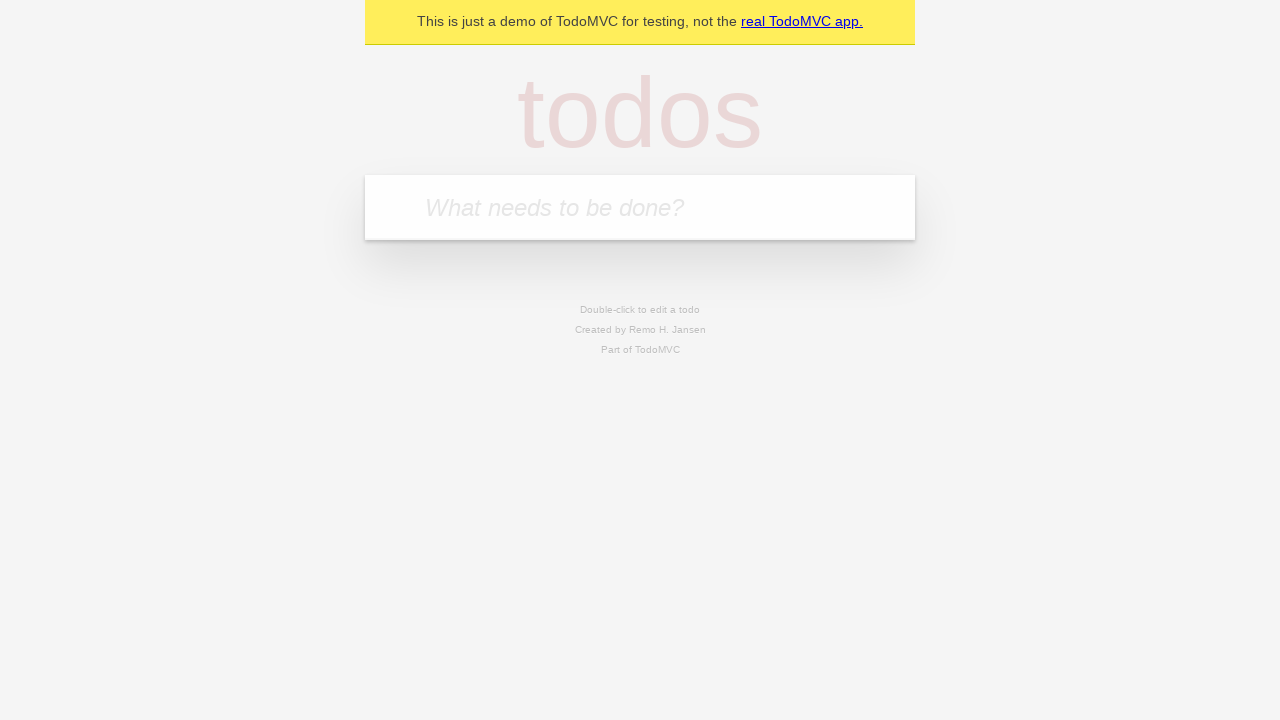

Filled todo input with 'buy some cheese' on internal:attr=[placeholder="What needs to be done?"i]
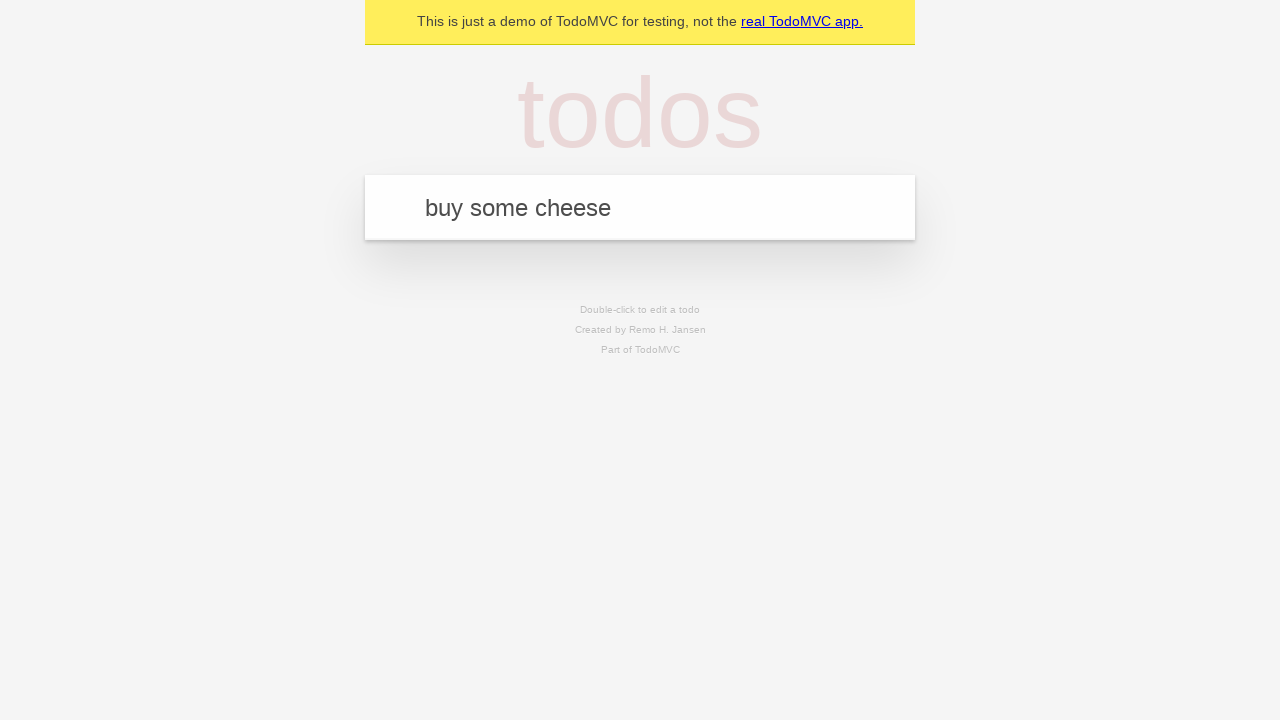

Pressed Enter to add todo item 'buy some cheese' on internal:attr=[placeholder="What needs to be done?"i]
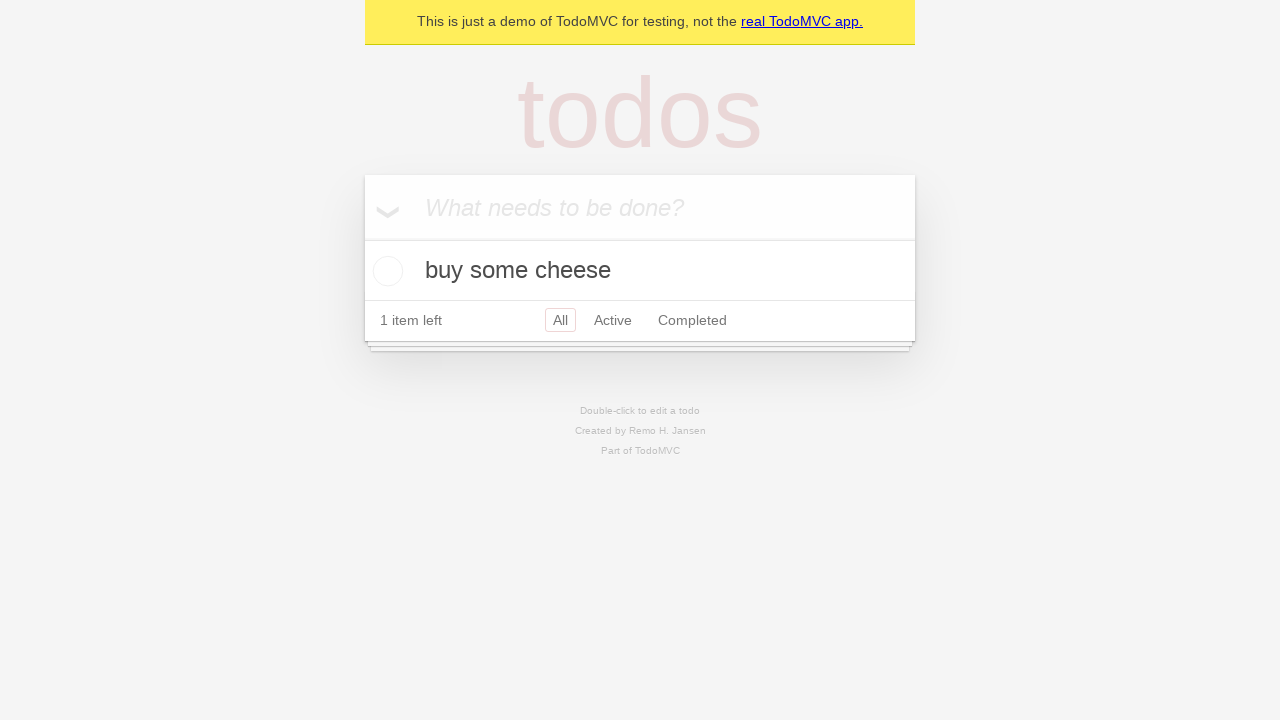

Filled todo input with 'feed the cat' on internal:attr=[placeholder="What needs to be done?"i]
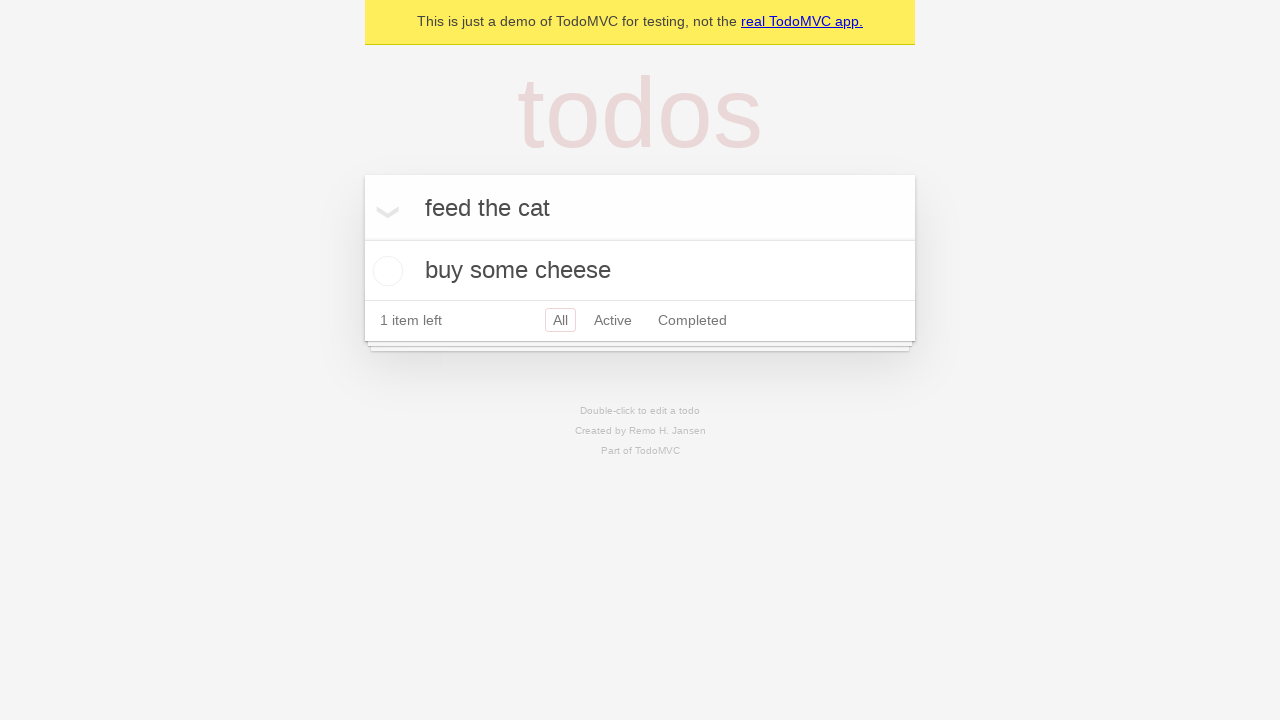

Pressed Enter to add todo item 'feed the cat' on internal:attr=[placeholder="What needs to be done?"i]
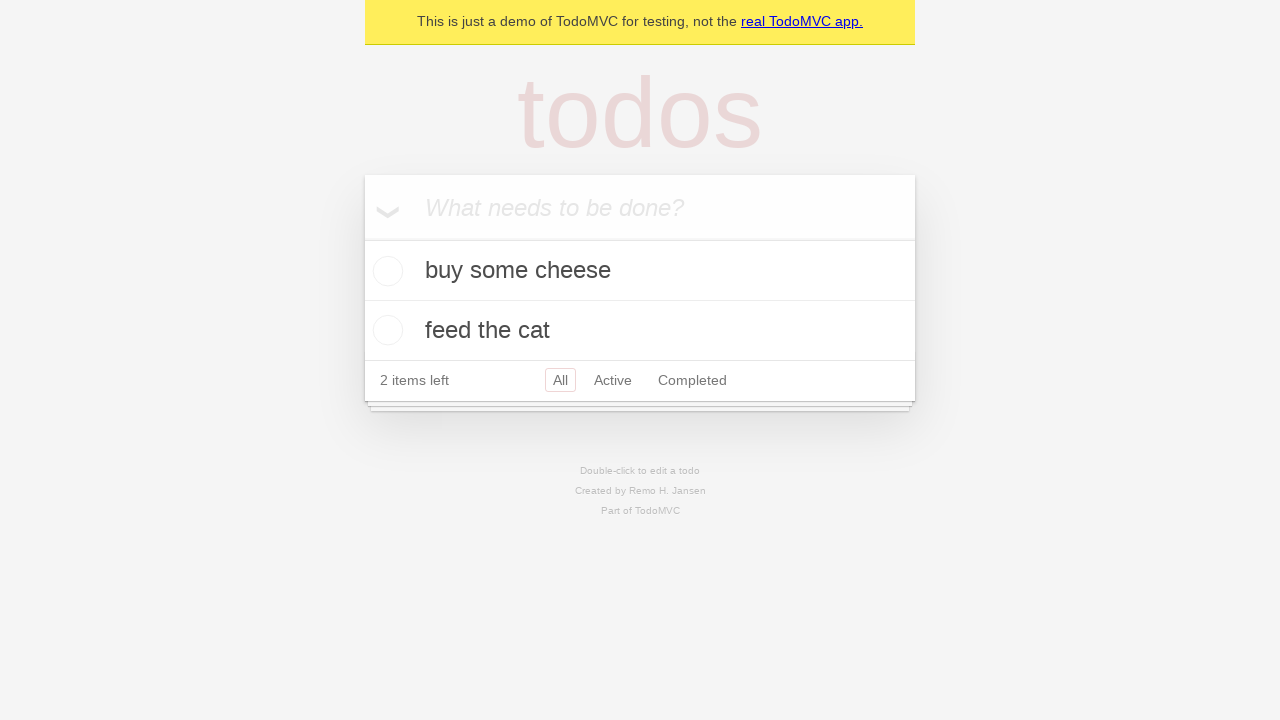

Filled todo input with 'book a doctors appointment' on internal:attr=[placeholder="What needs to be done?"i]
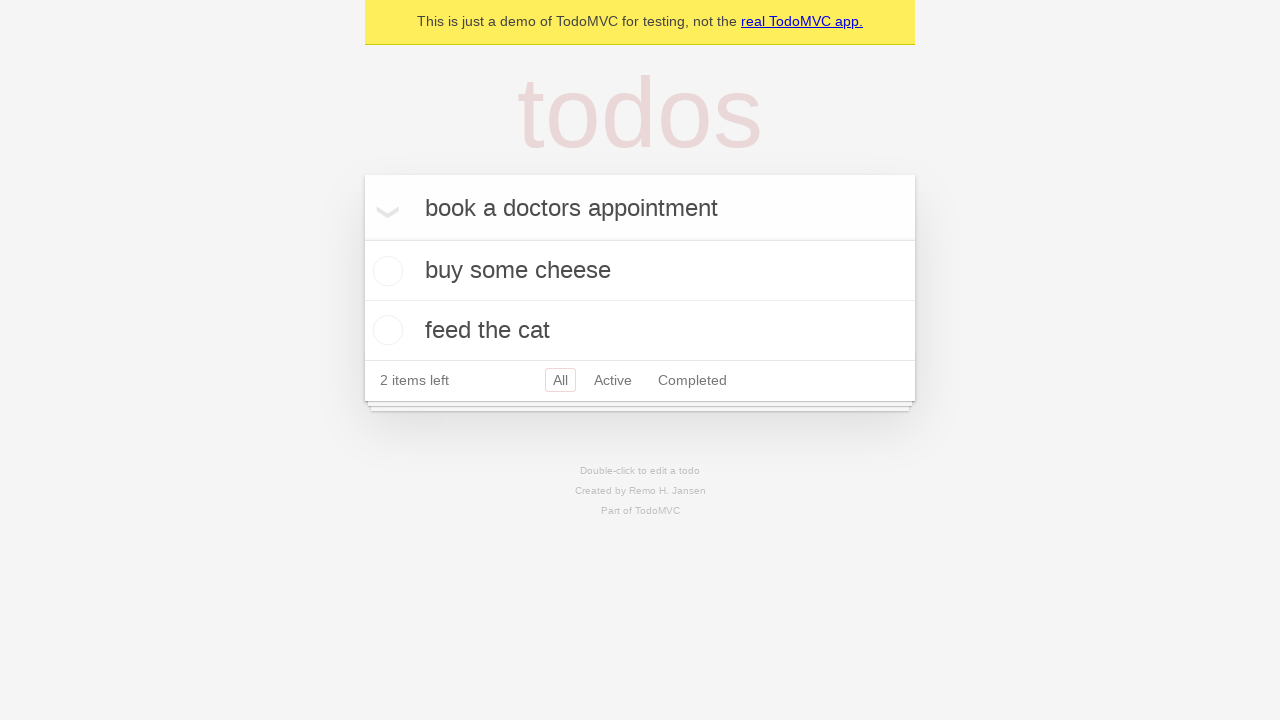

Pressed Enter to add todo item 'book a doctors appointment' on internal:attr=[placeholder="What needs to be done?"i]
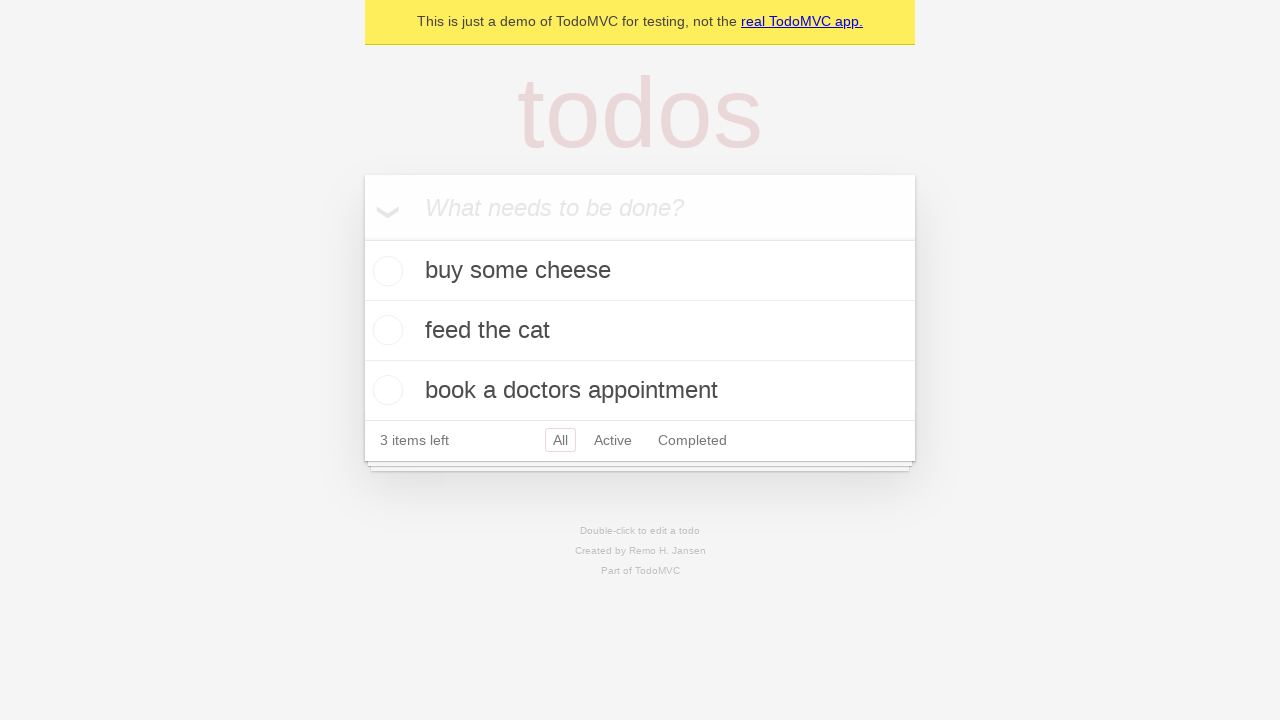

Clicked 'Mark all as complete' checkbox at (362, 238) on internal:label="Mark all as complete"i
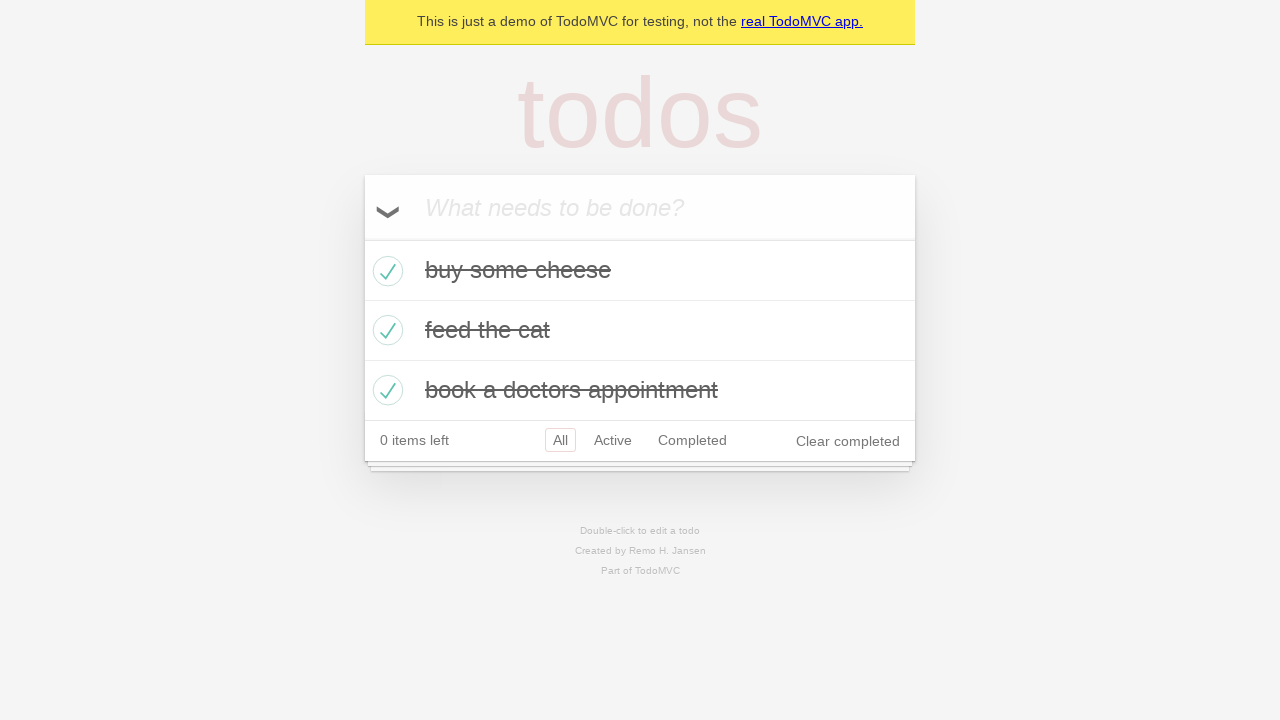

Verified all todo items are marked as completed
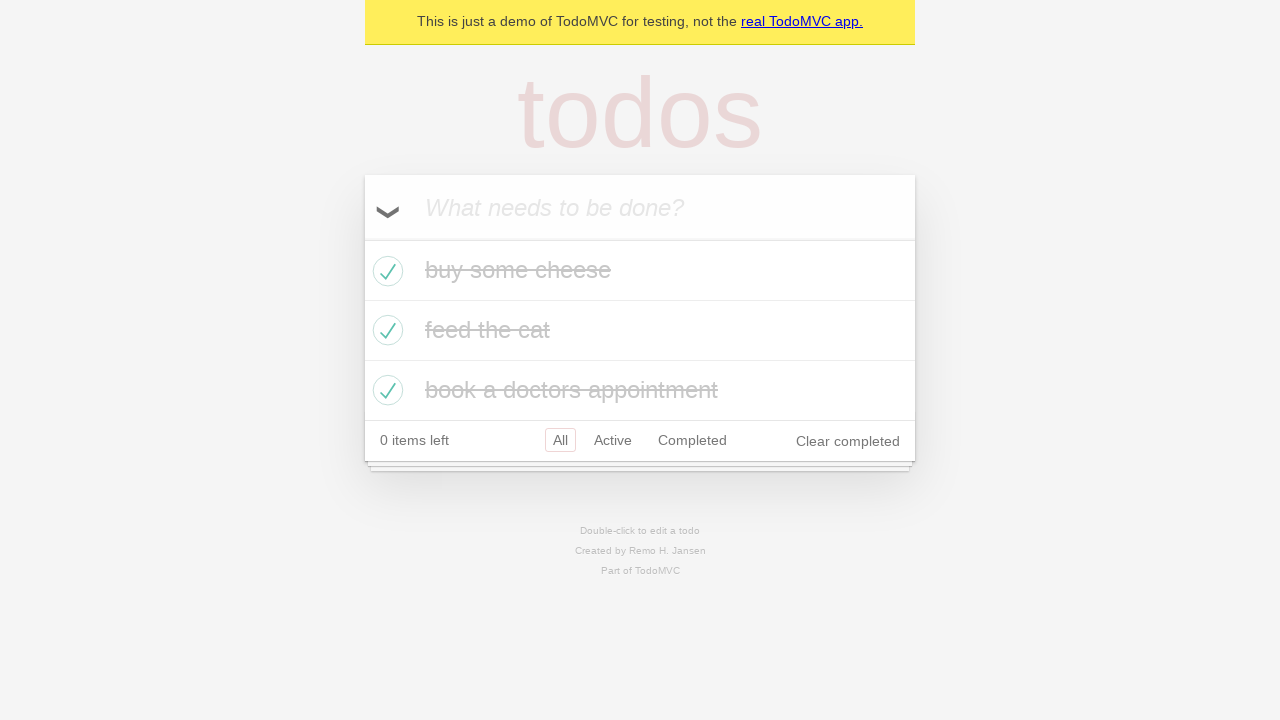

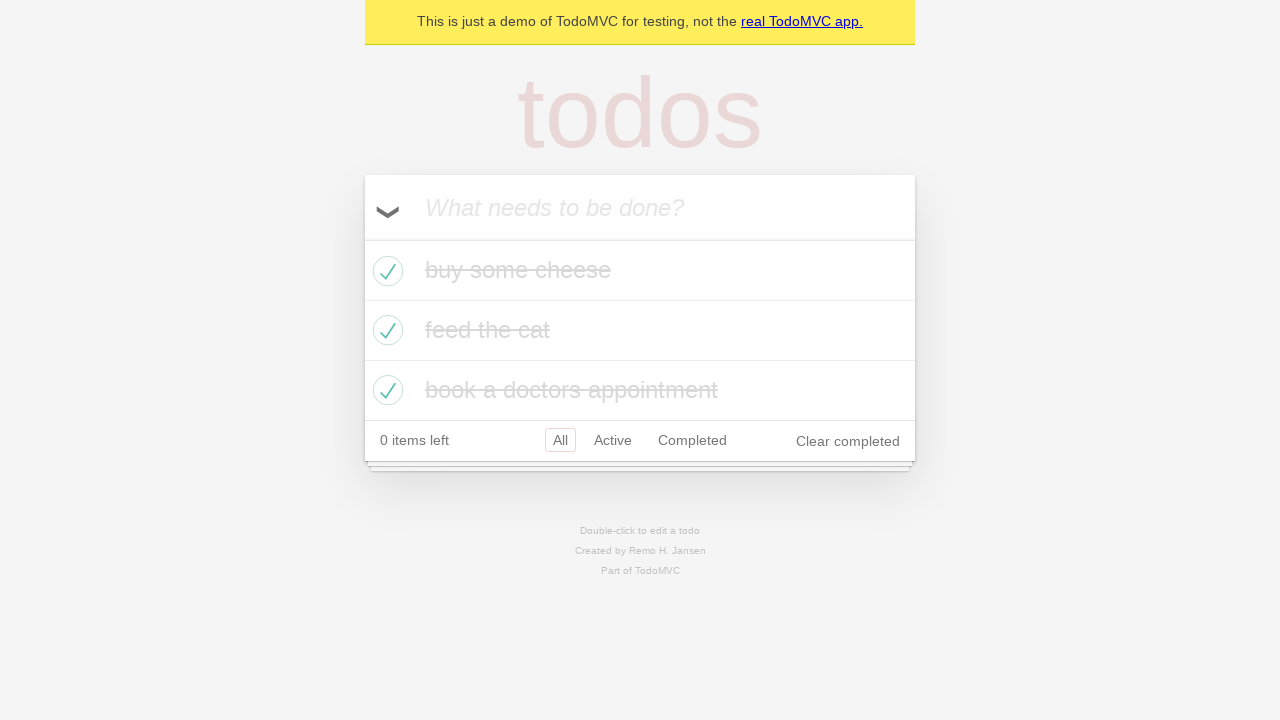